Clicks on the "Forgot Password" link on the login page

Starting URL: https://kite.zerodha.com

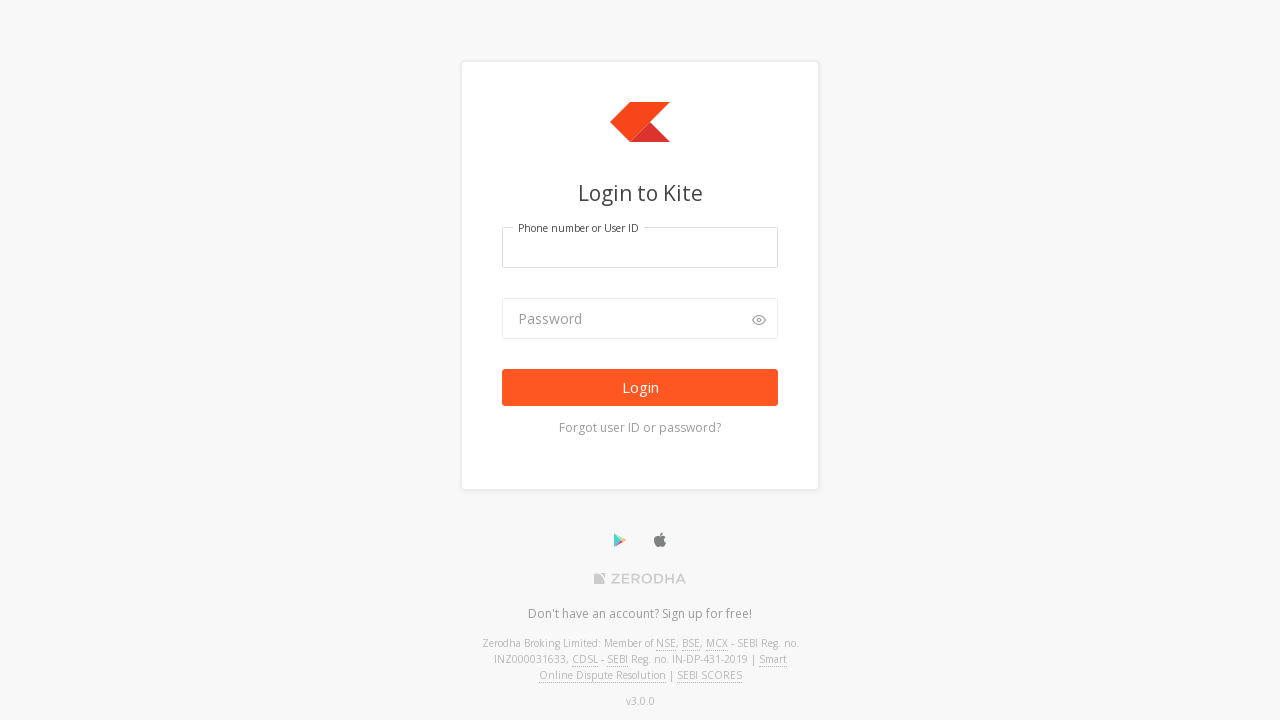

Navigated to Zerodha Kite login page
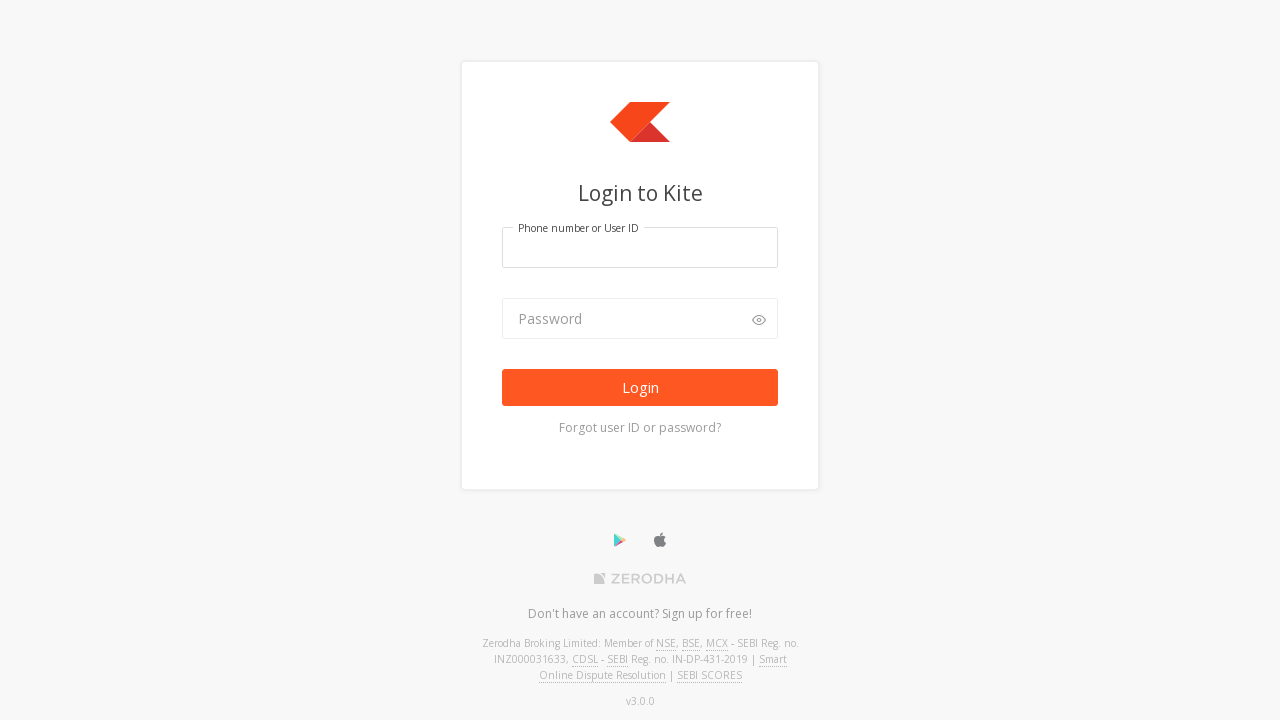

Clicked on 'Forgot user ID or password?' link at (640, 428) on text=Forgot user ID or password?
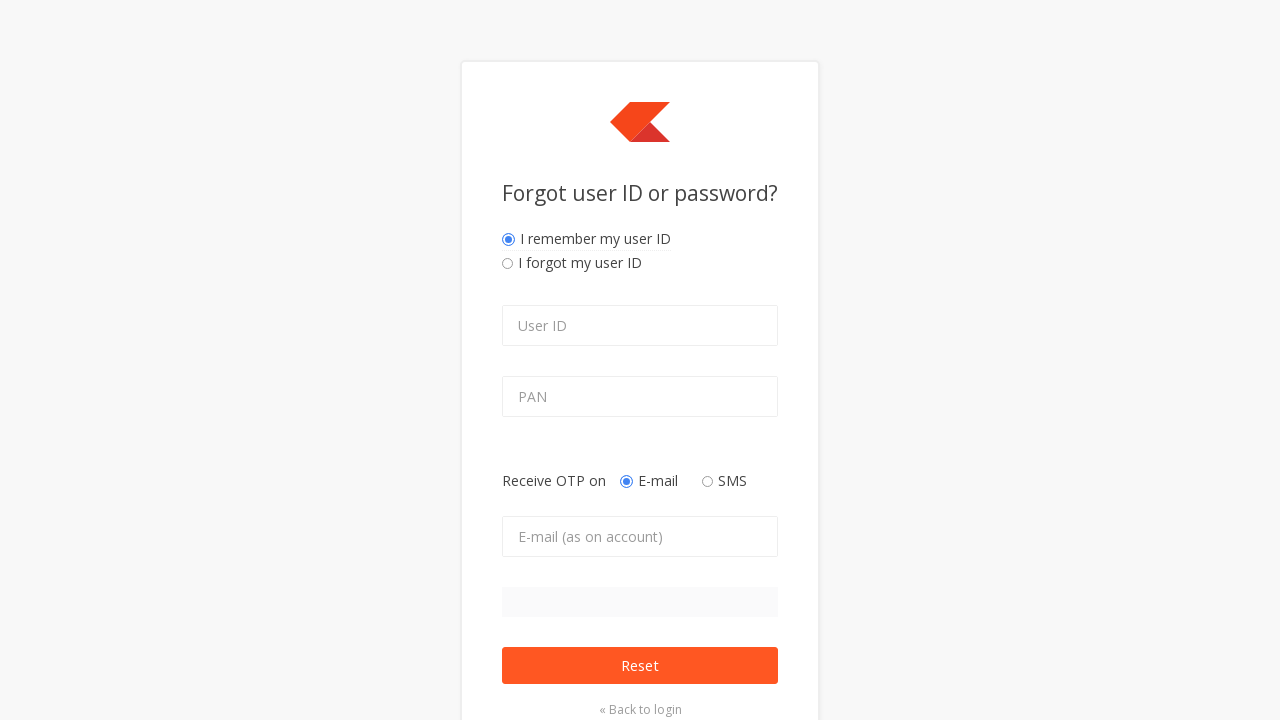

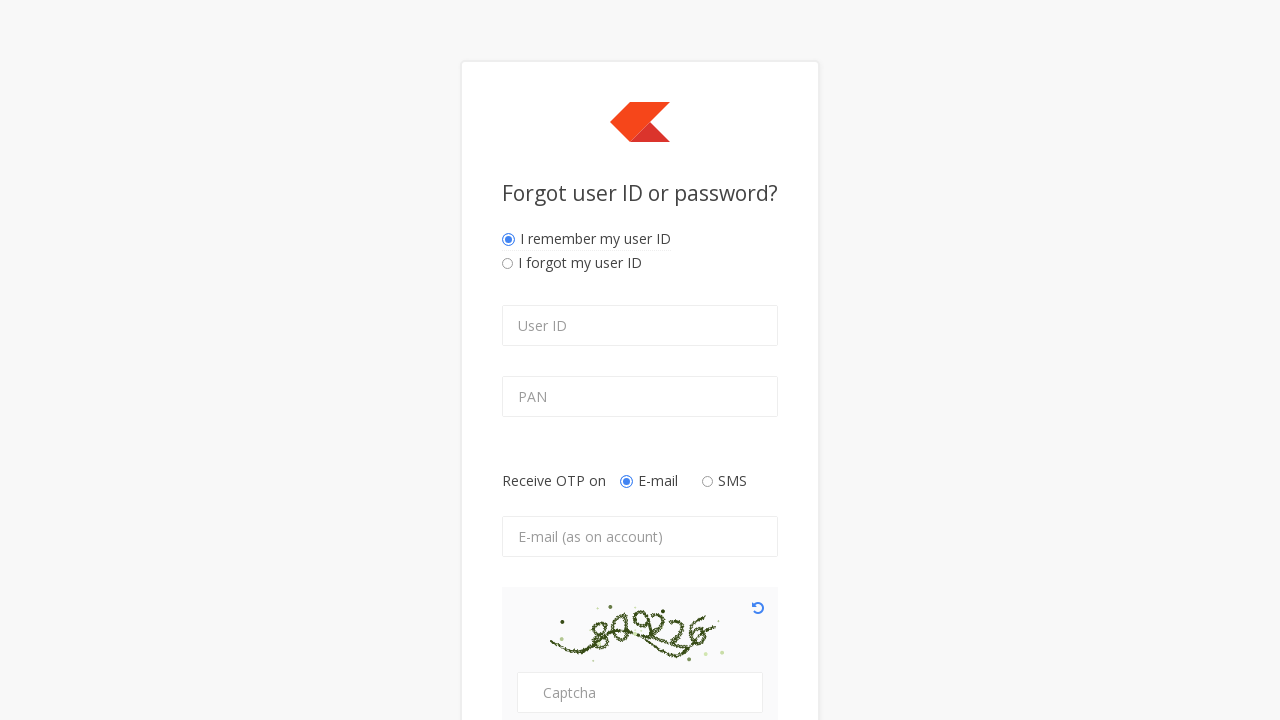